Navigates to a practice login page and verifies the page loads correctly by checking that the page title and URL are accessible.

Starting URL: https://rahulshettyacademy.com/loginpagePractise/

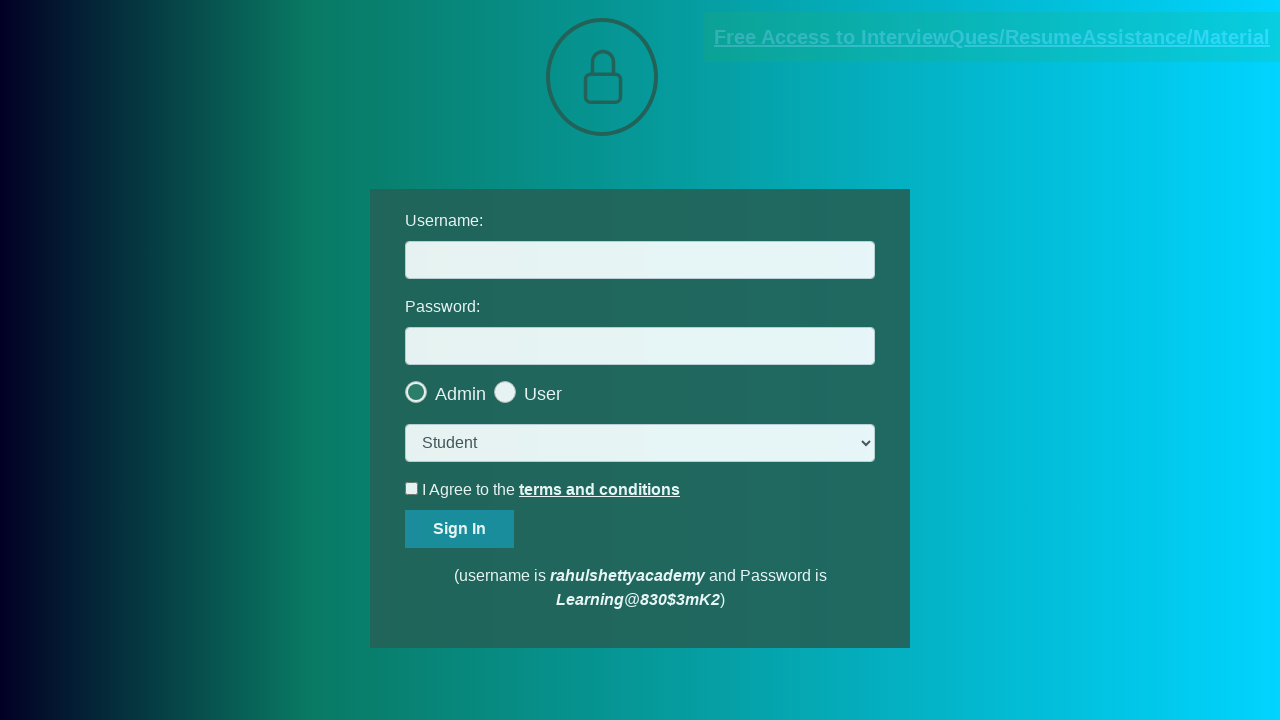

Waited for page DOM content to load
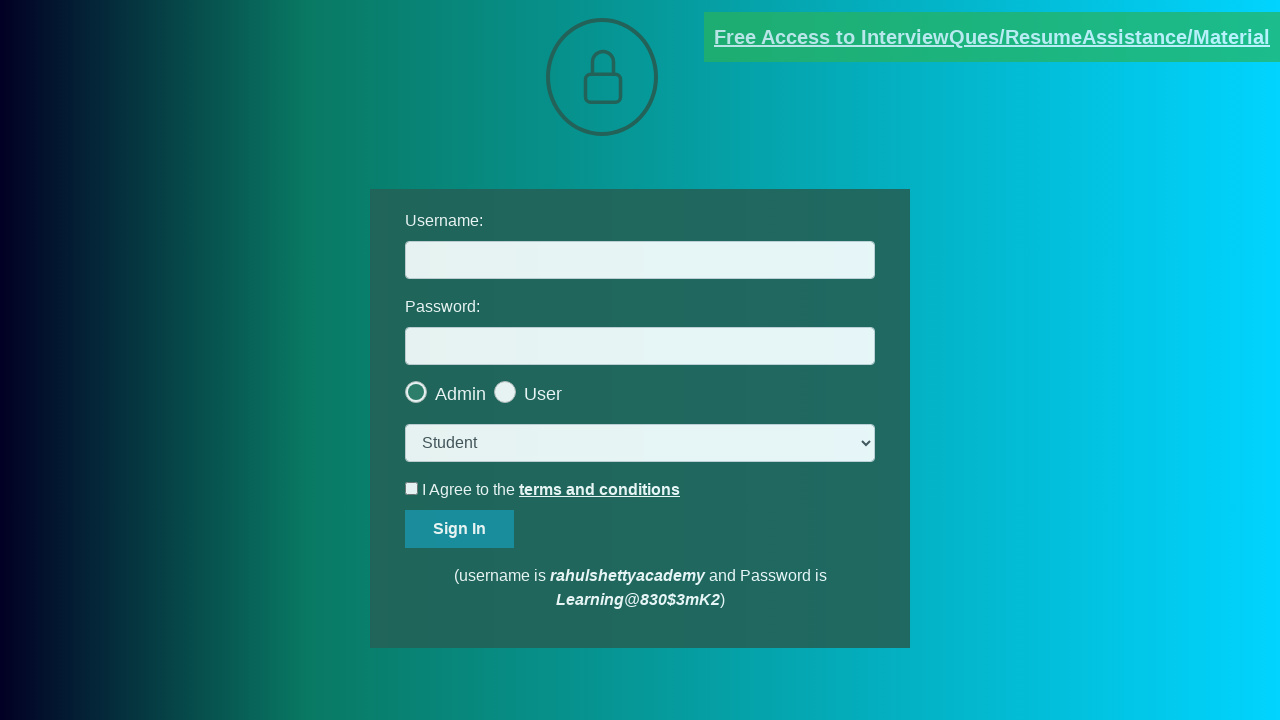

Retrieved page title: LoginPage Practise | Rahul Shetty Academy
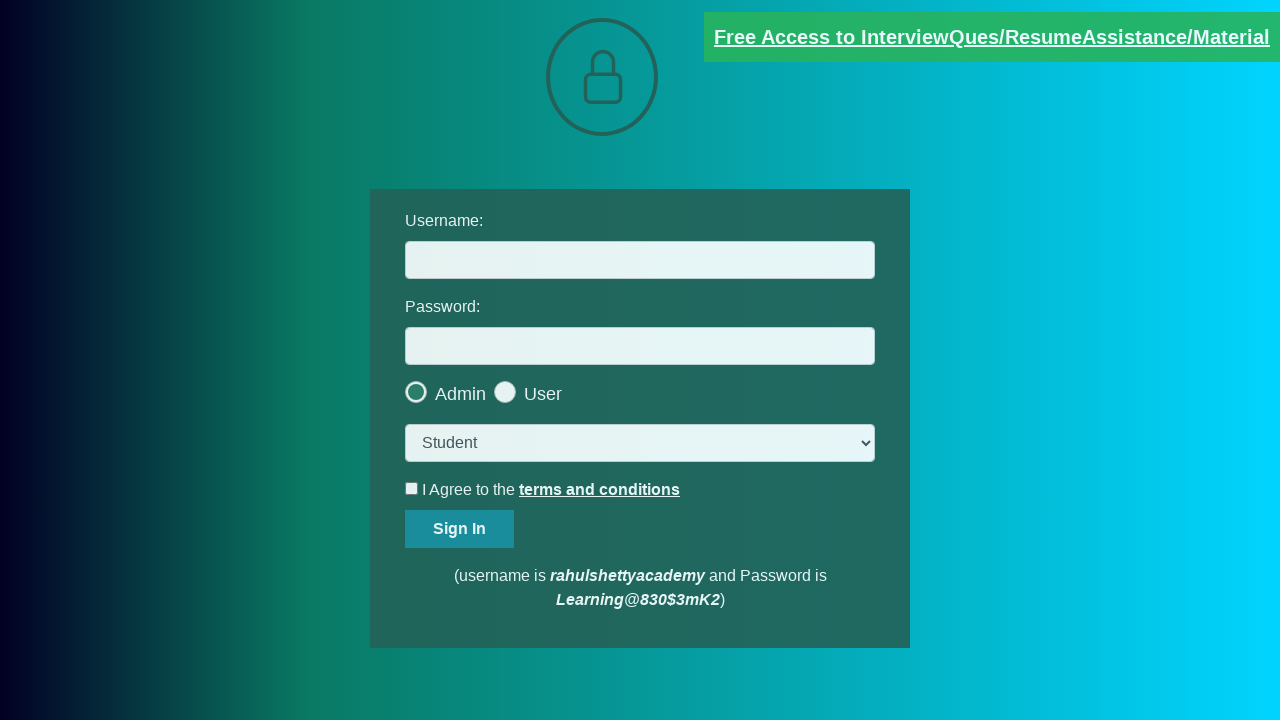

Retrieved current URL: https://rahulshettyacademy.com/loginpagePractise/
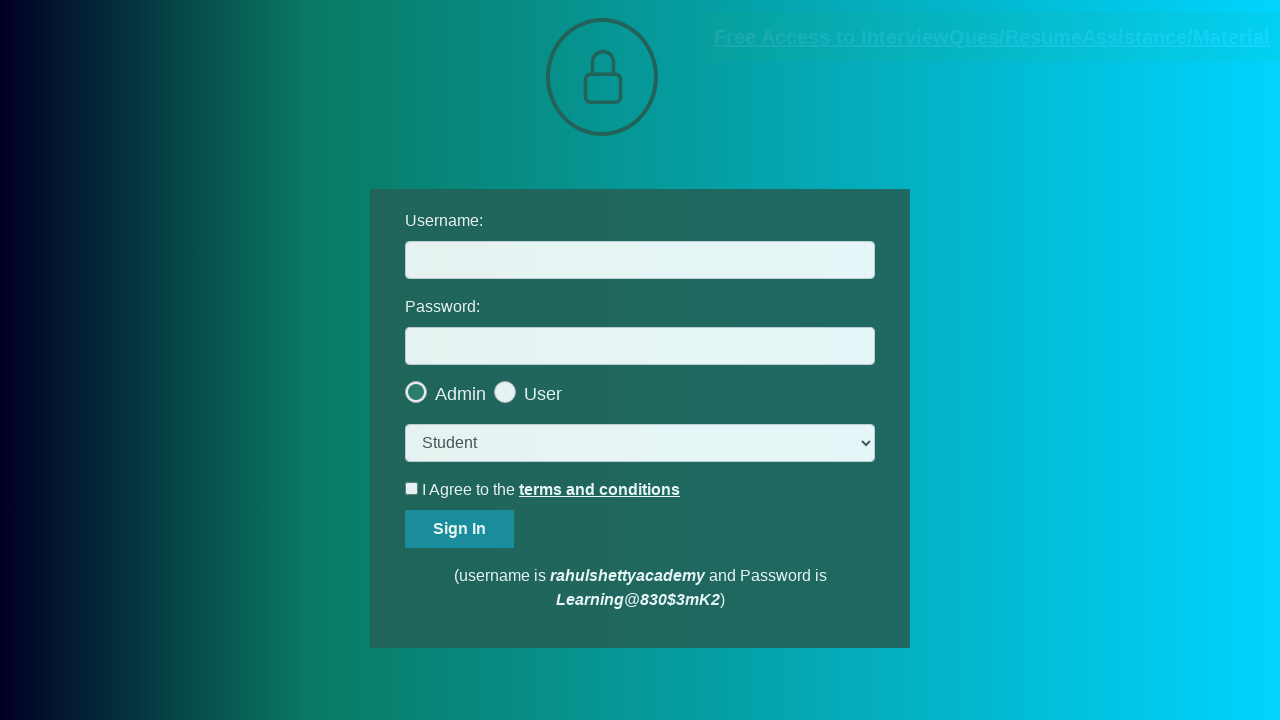

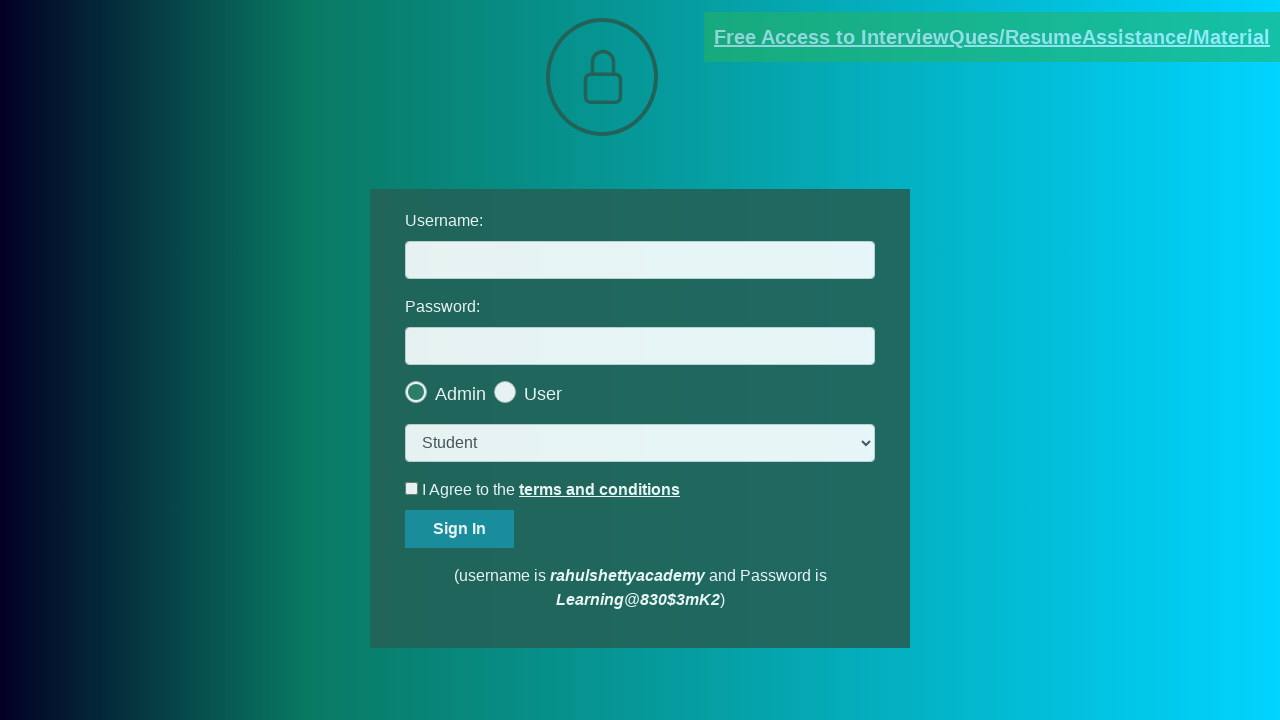